Tests filter navigation highlighting for All, Active, and Completed filters

Starting URL: https://demo.playwright.dev/todomvc

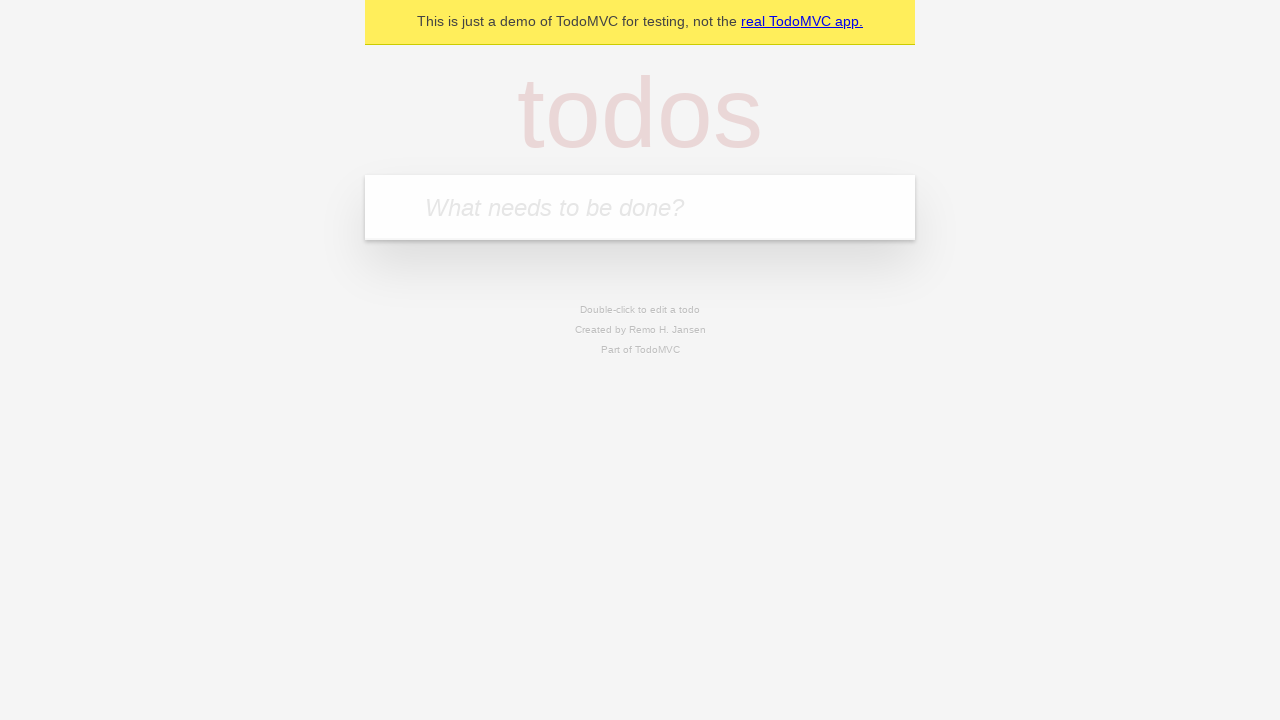

Filled todo input with 'buy some cheese' on internal:attr=[placeholder="What needs to be done?"i]
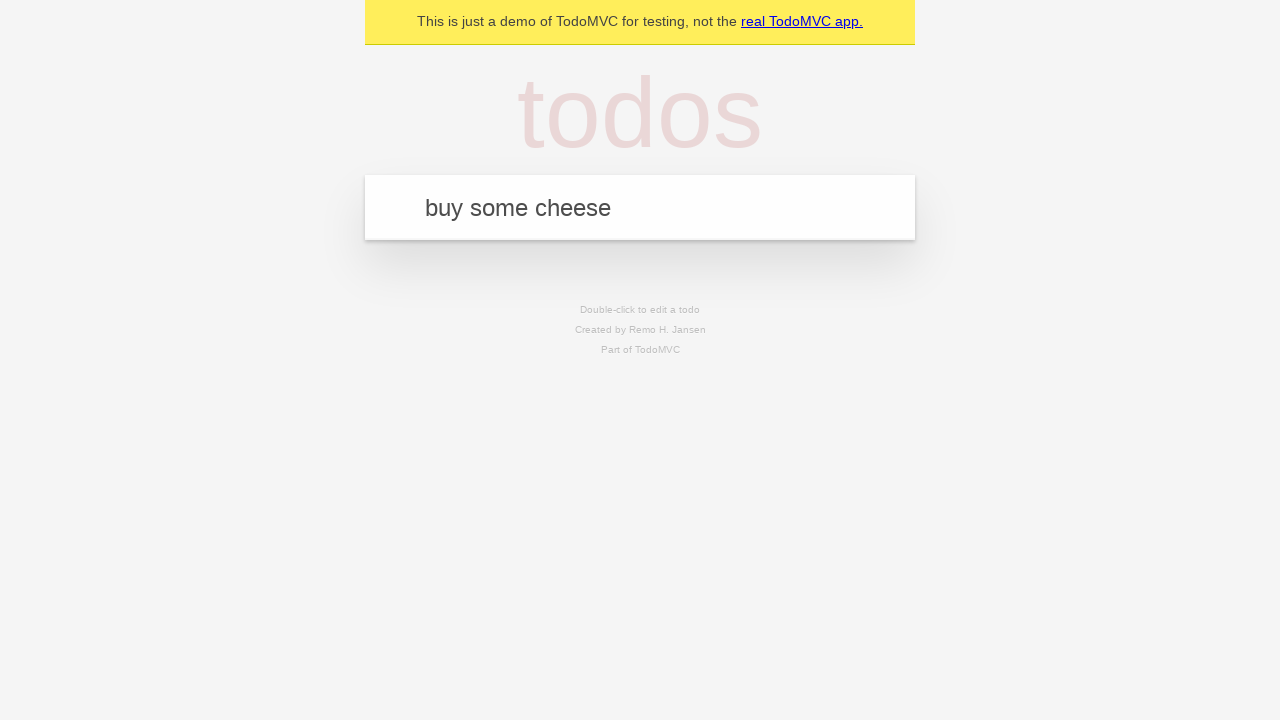

Pressed Enter to create first todo item on internal:attr=[placeholder="What needs to be done?"i]
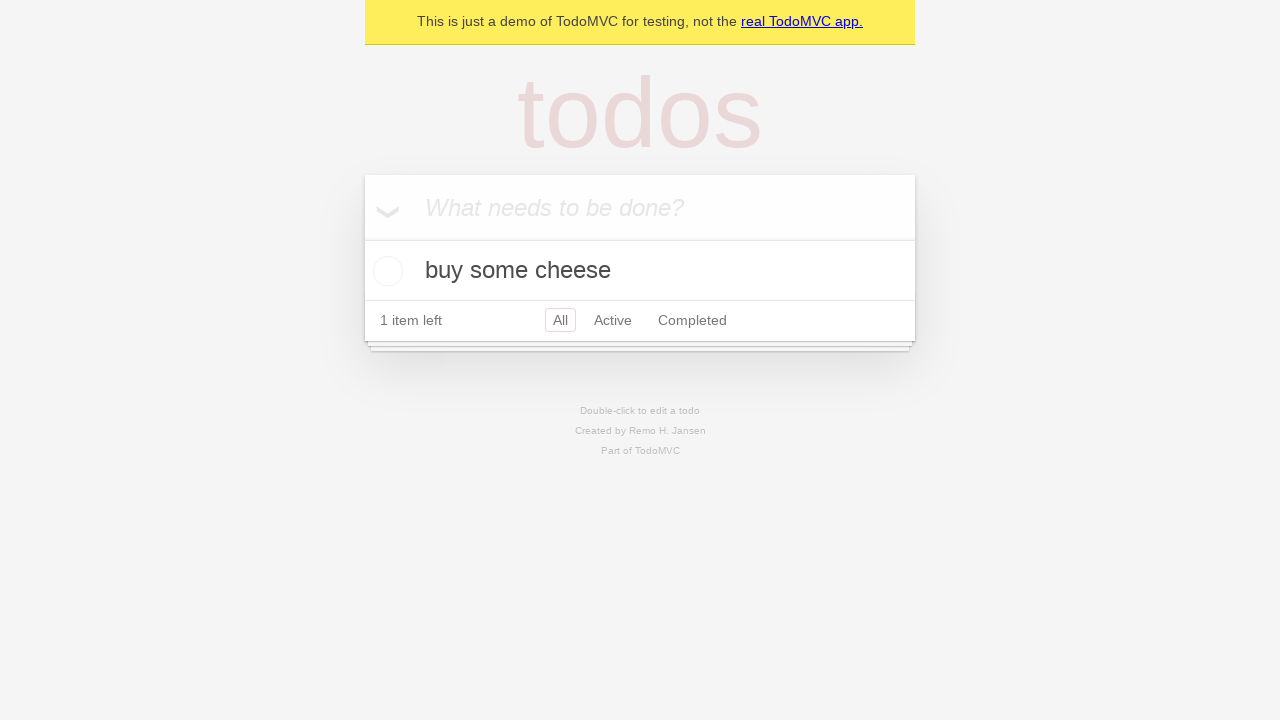

Filled todo input with 'feed the cat' on internal:attr=[placeholder="What needs to be done?"i]
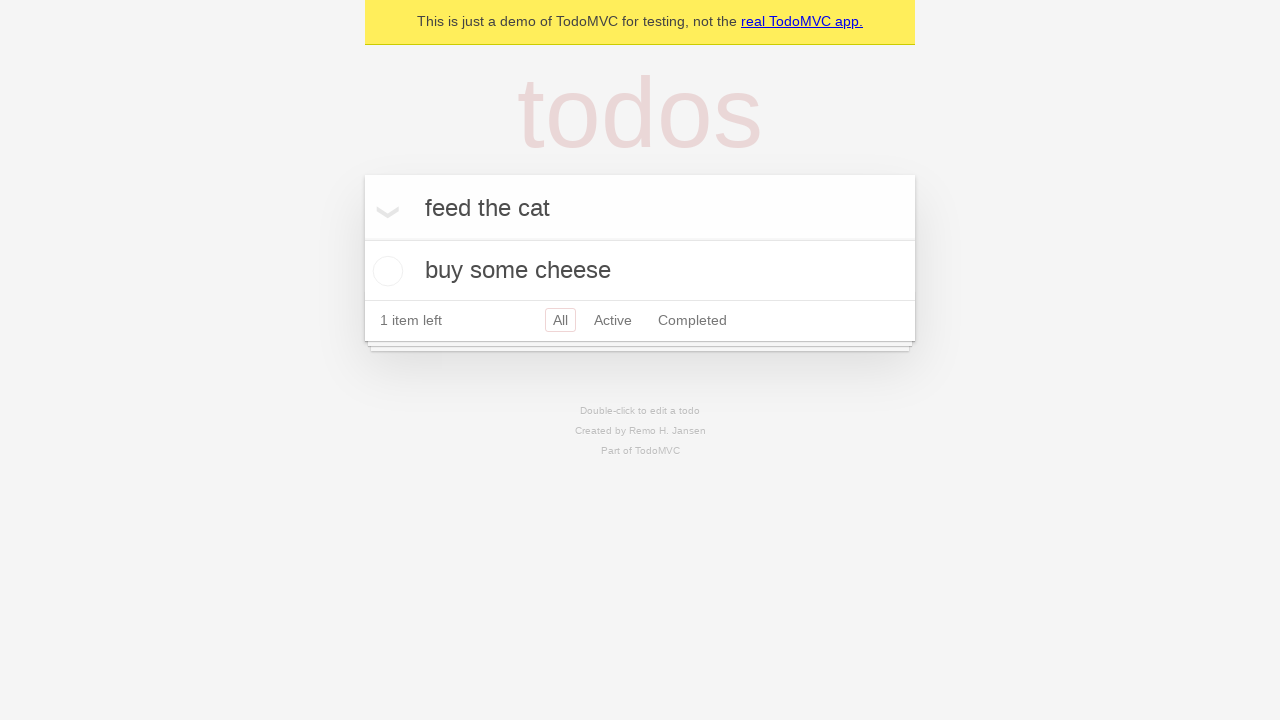

Pressed Enter to create second todo item on internal:attr=[placeholder="What needs to be done?"i]
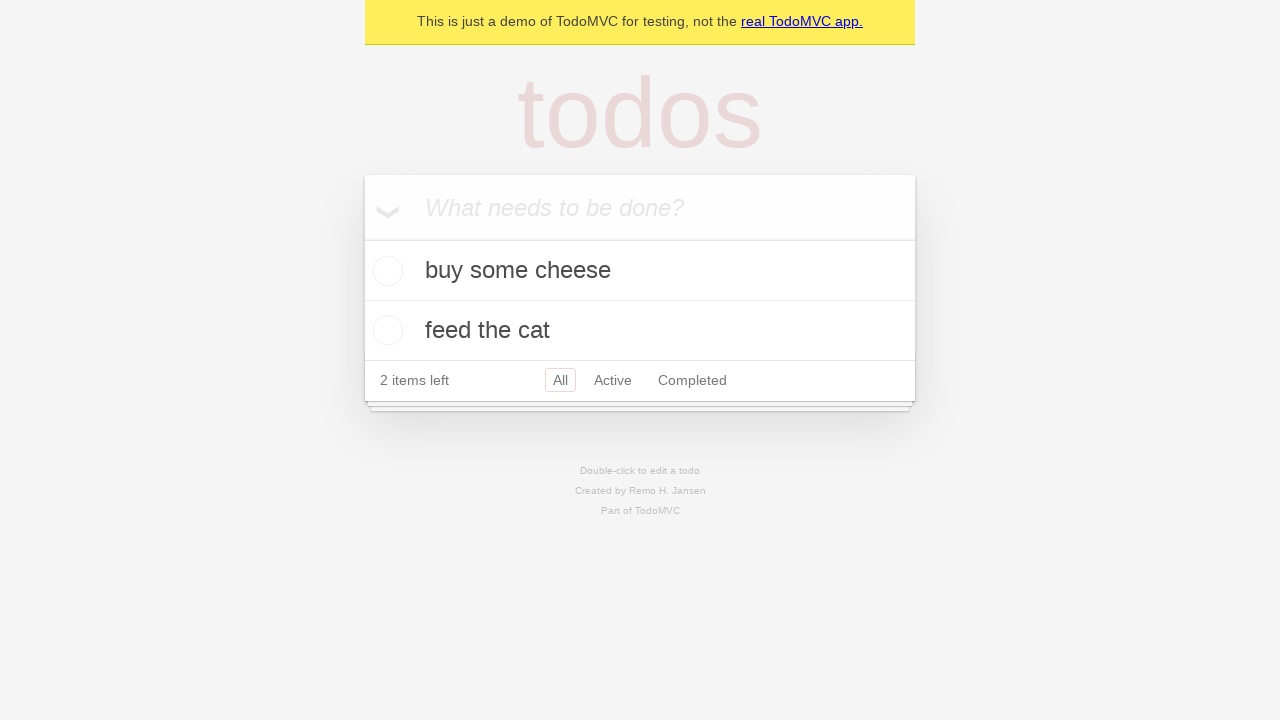

Filled todo input with 'book a doctors appointment' on internal:attr=[placeholder="What needs to be done?"i]
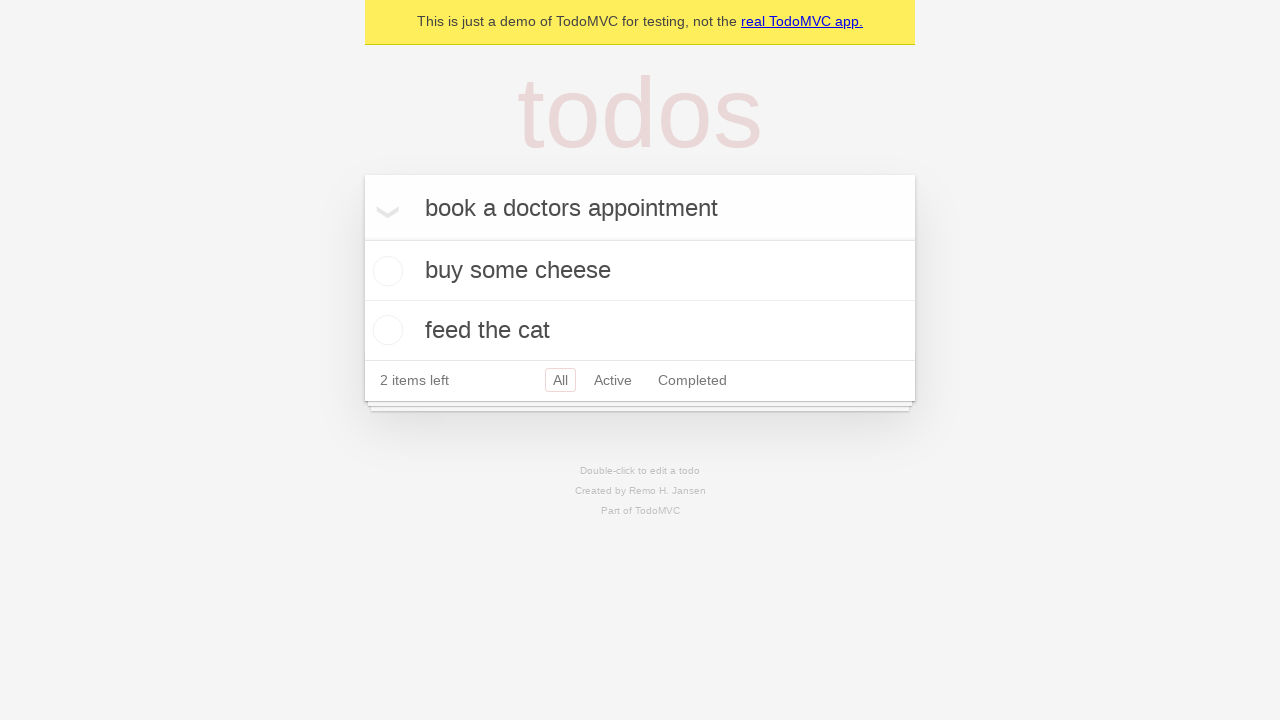

Pressed Enter to create third todo item on internal:attr=[placeholder="What needs to be done?"i]
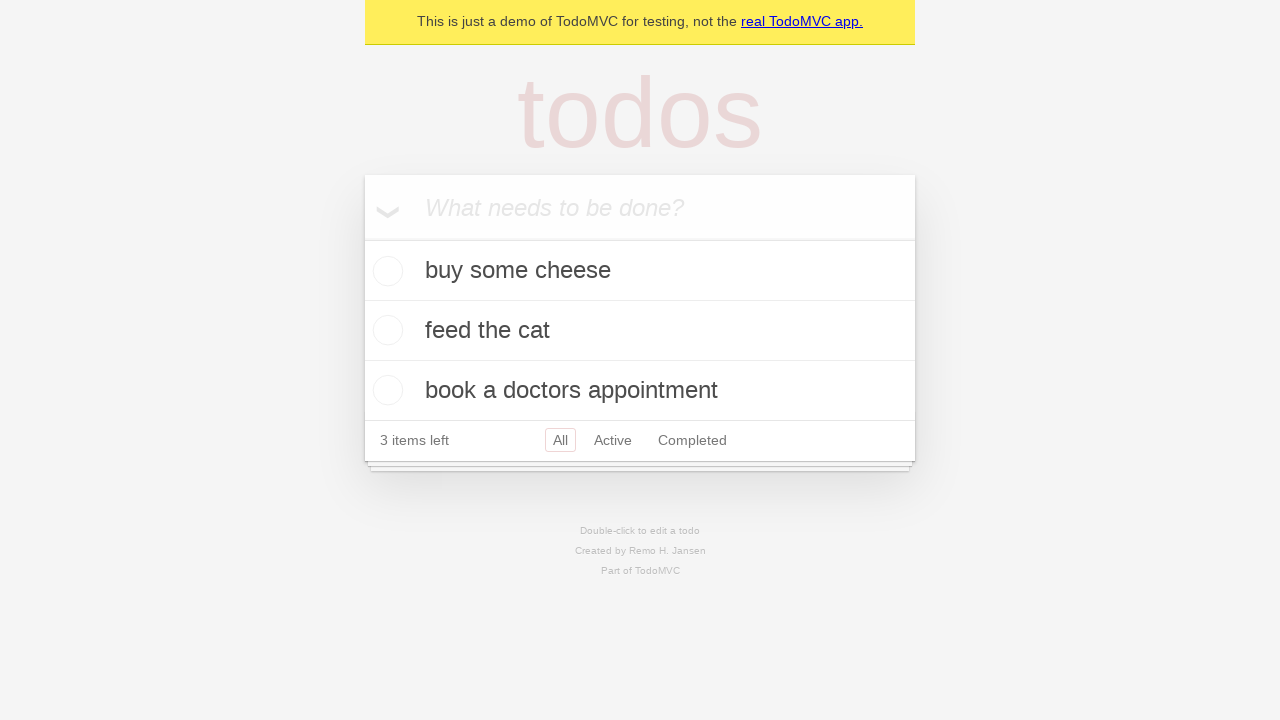

Waited for todo items to be visible
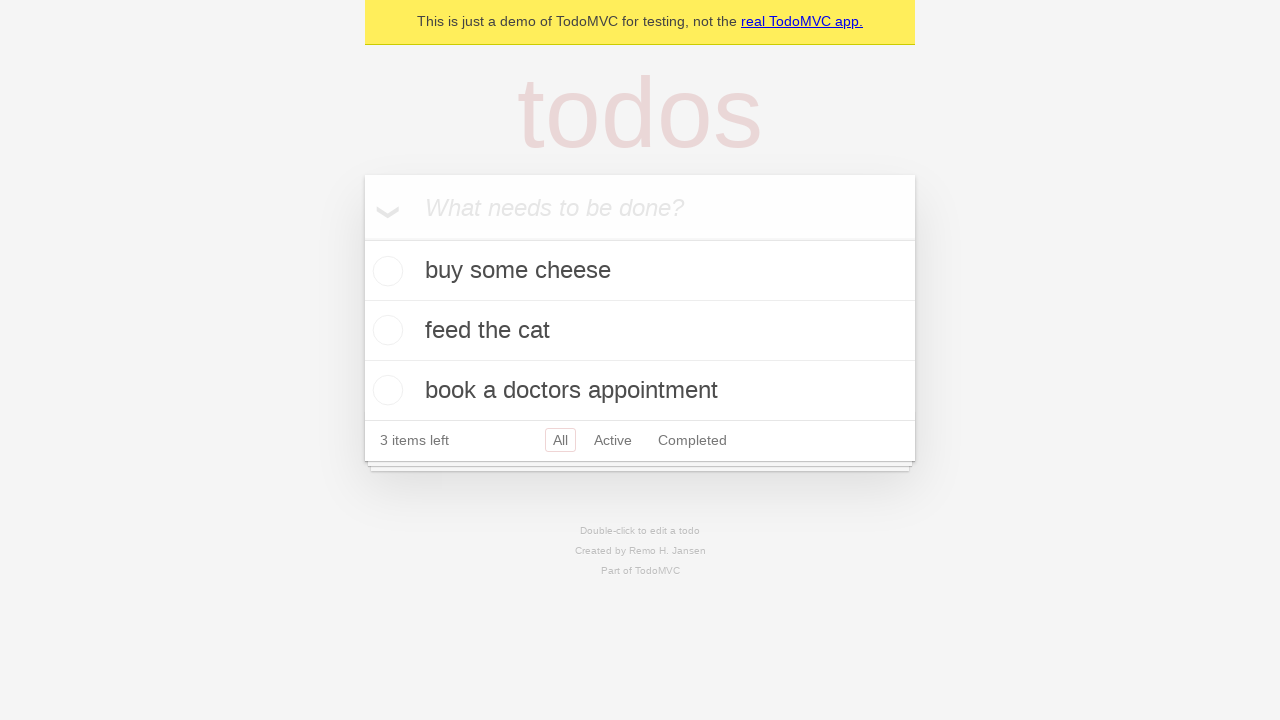

Clicked Active filter to highlight it at (613, 440) on internal:role=link[name="Active"i]
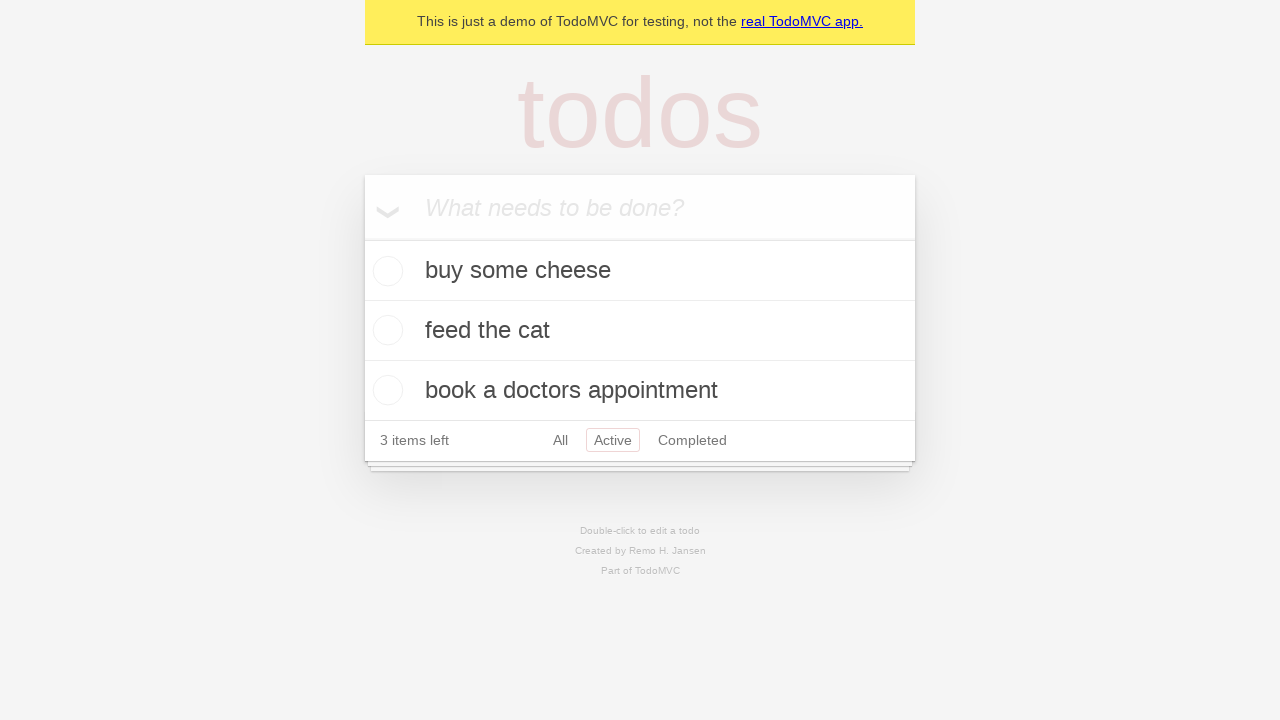

Clicked Completed filter to highlight it at (692, 440) on internal:role=link[name="Completed"i]
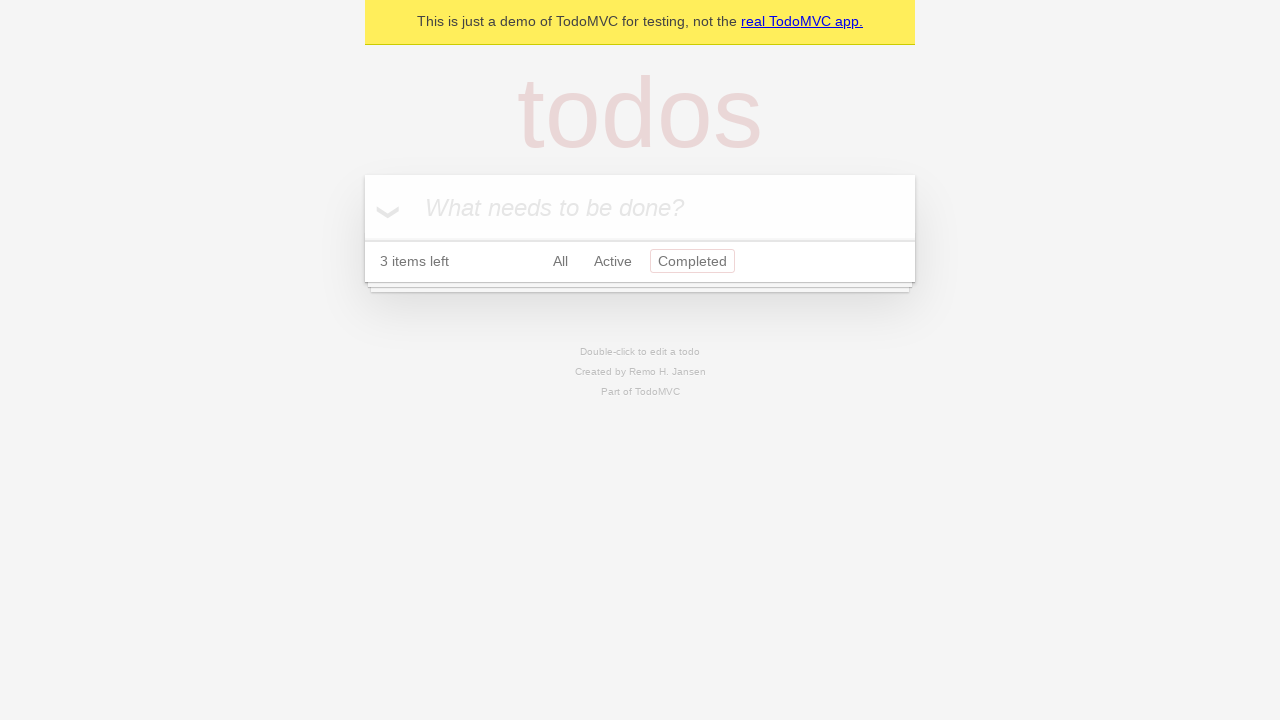

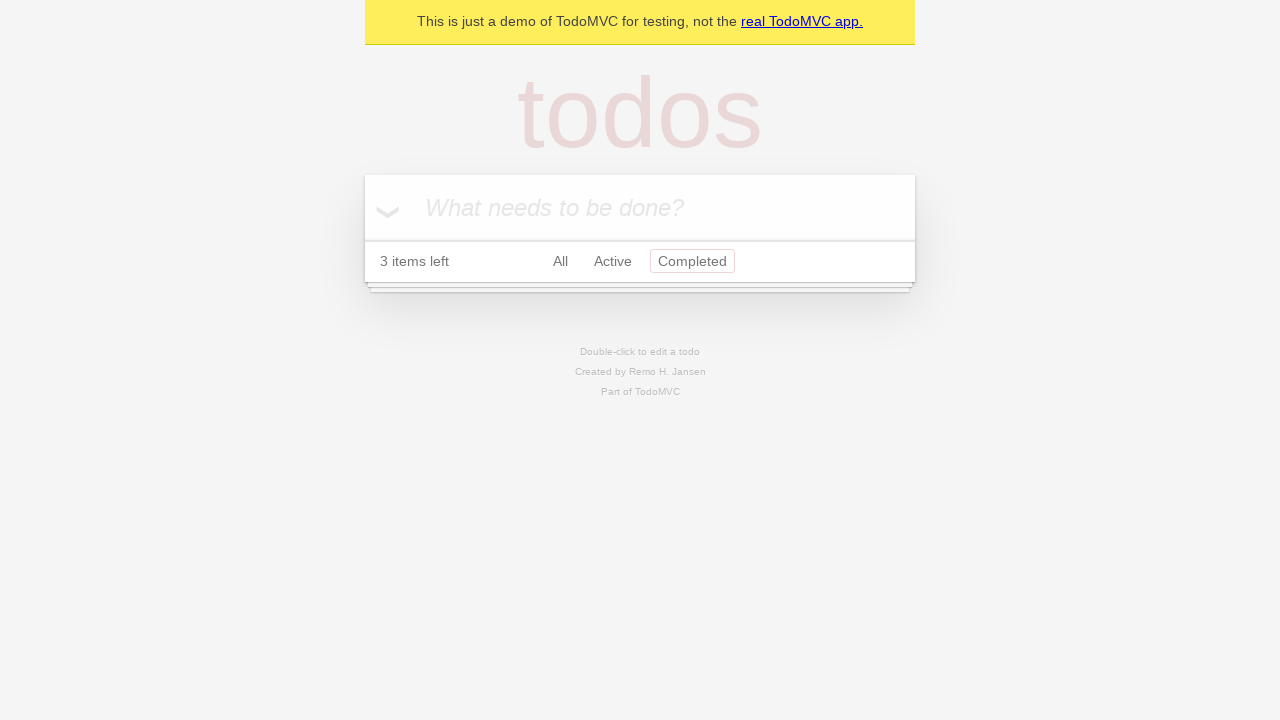